Tests dynamic dropdown functionality on a flight booking practice page by selecting origin city (Bangalore) and destination city (Chennai) from cascading dropdowns.

Starting URL: https://rahulshettyacademy.com/dropdownsPractise/

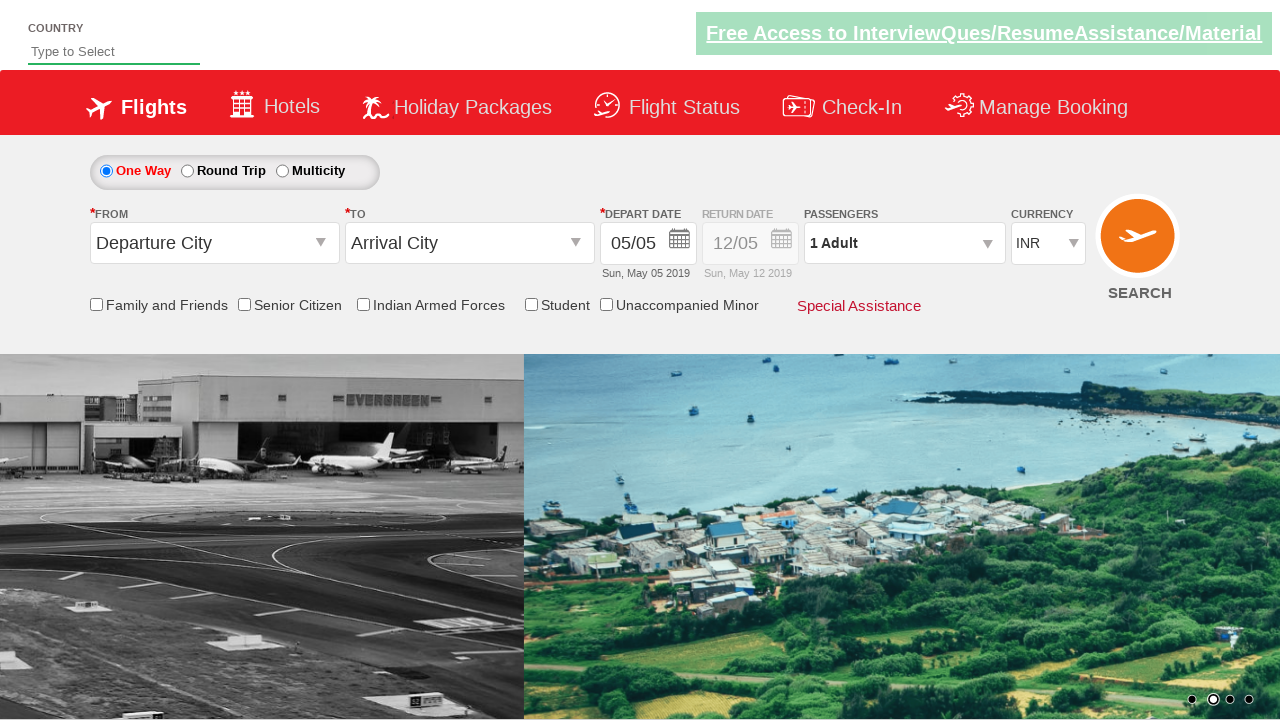

Clicked origin station dropdown to open it at (214, 243) on #ctl00_mainContent_ddl_originStation1_CTXT
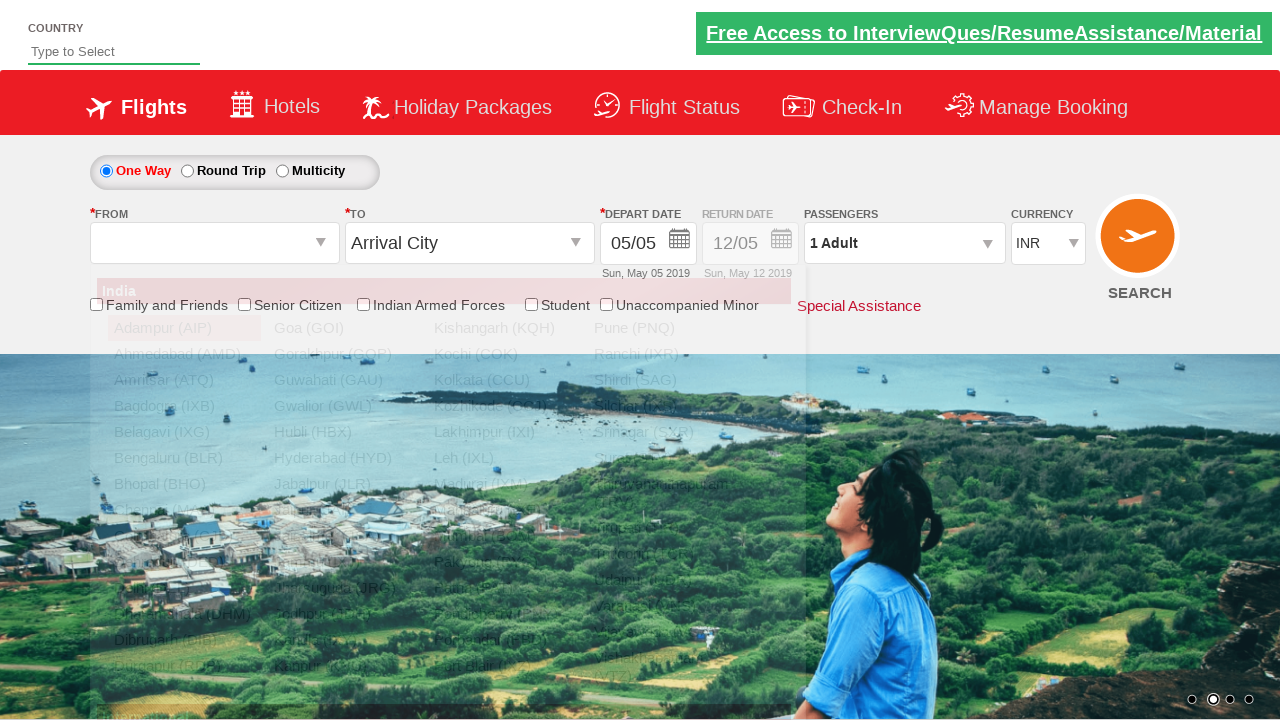

Selected Bangalore (BLR) as origin city at (184, 458) on xpath=//a[@value='BLR']
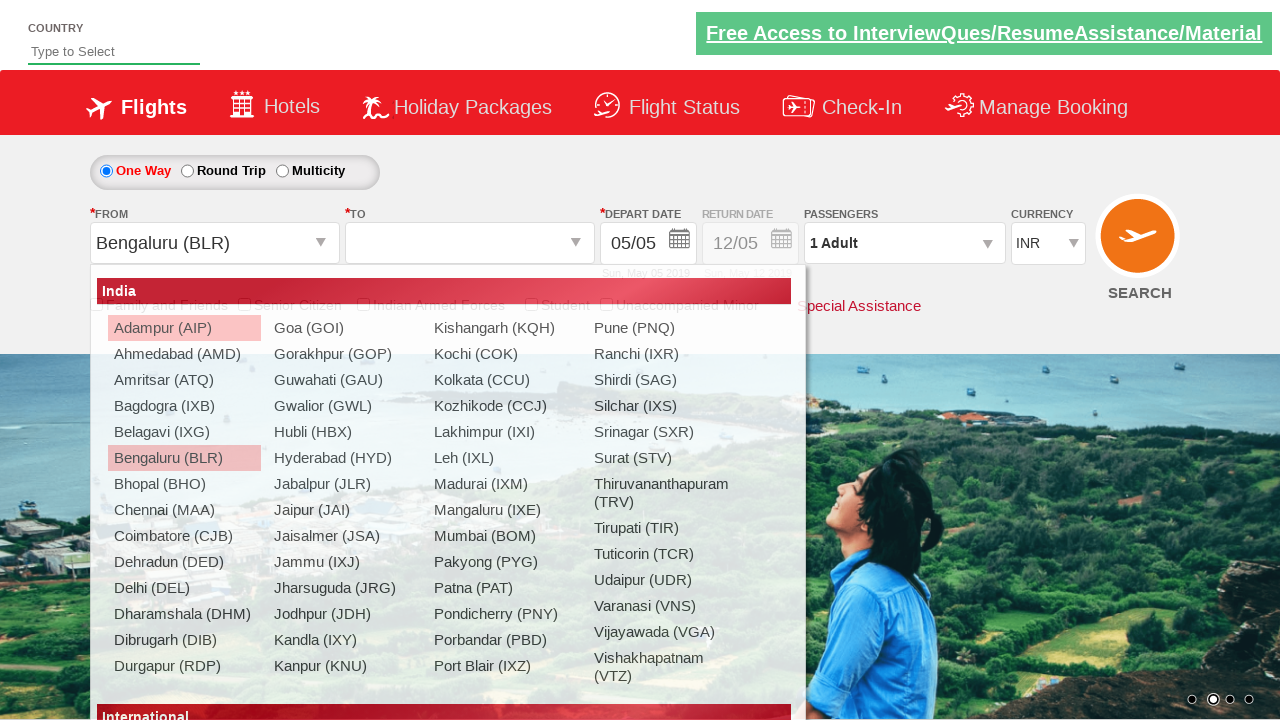

Waited for destination dropdown to be ready
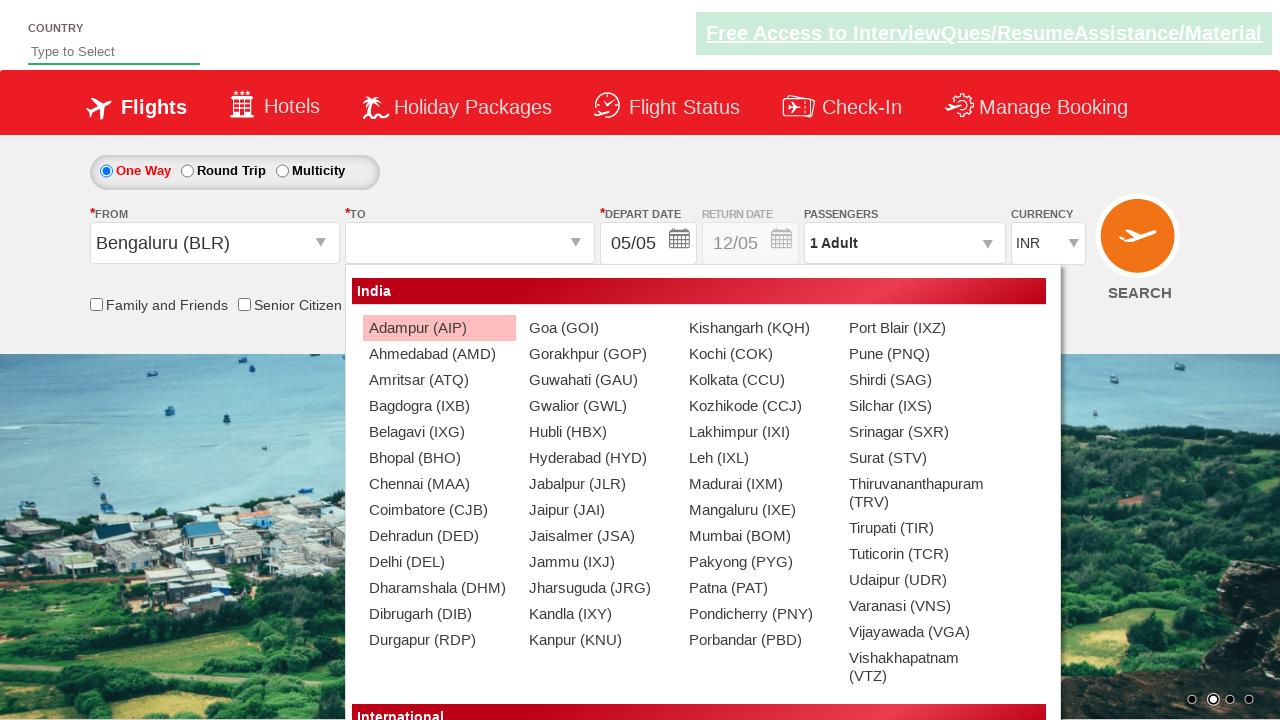

Selected Chennai (MAA) as destination city from cascading dropdown at (439, 484) on xpath=//div[@id='glsctl00_mainContent_ddl_destinationStation1_CTNR']//a[@value='
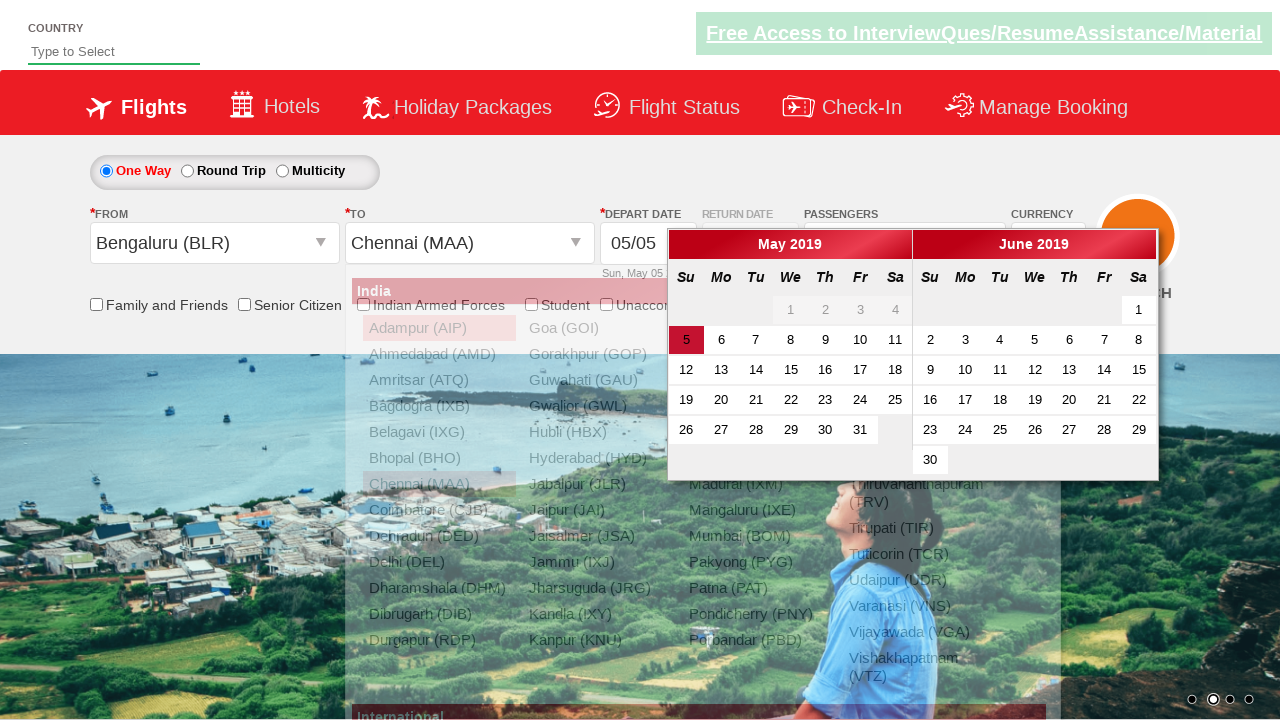

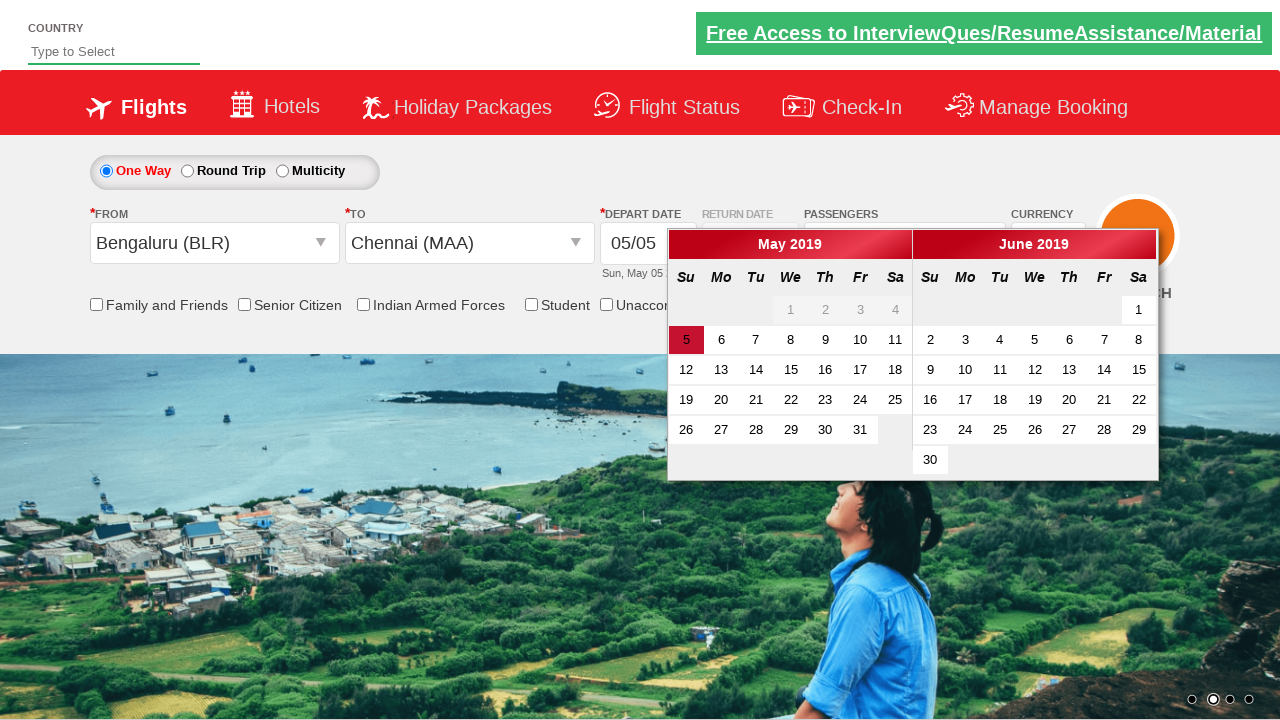